Tests clicking on the simple "Home" link that opens in a new tab

Starting URL: https://demoqa.com/links

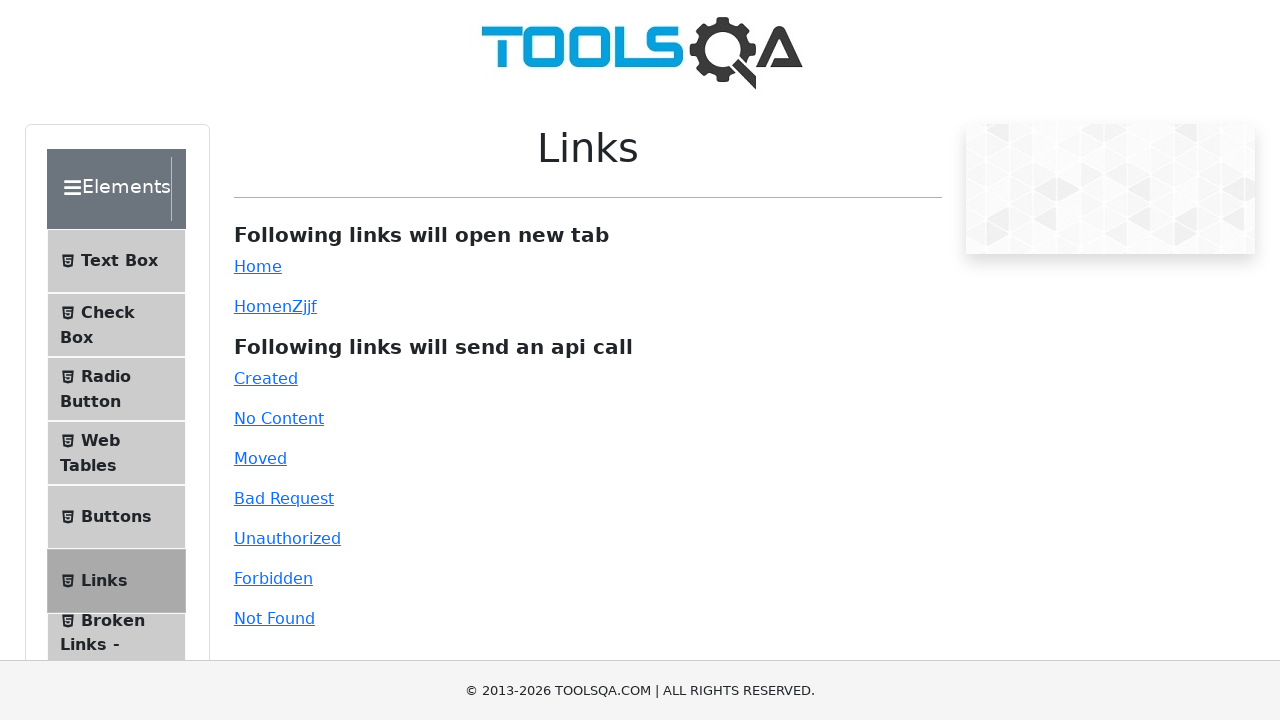

Navigated to https://demoqa.com/links
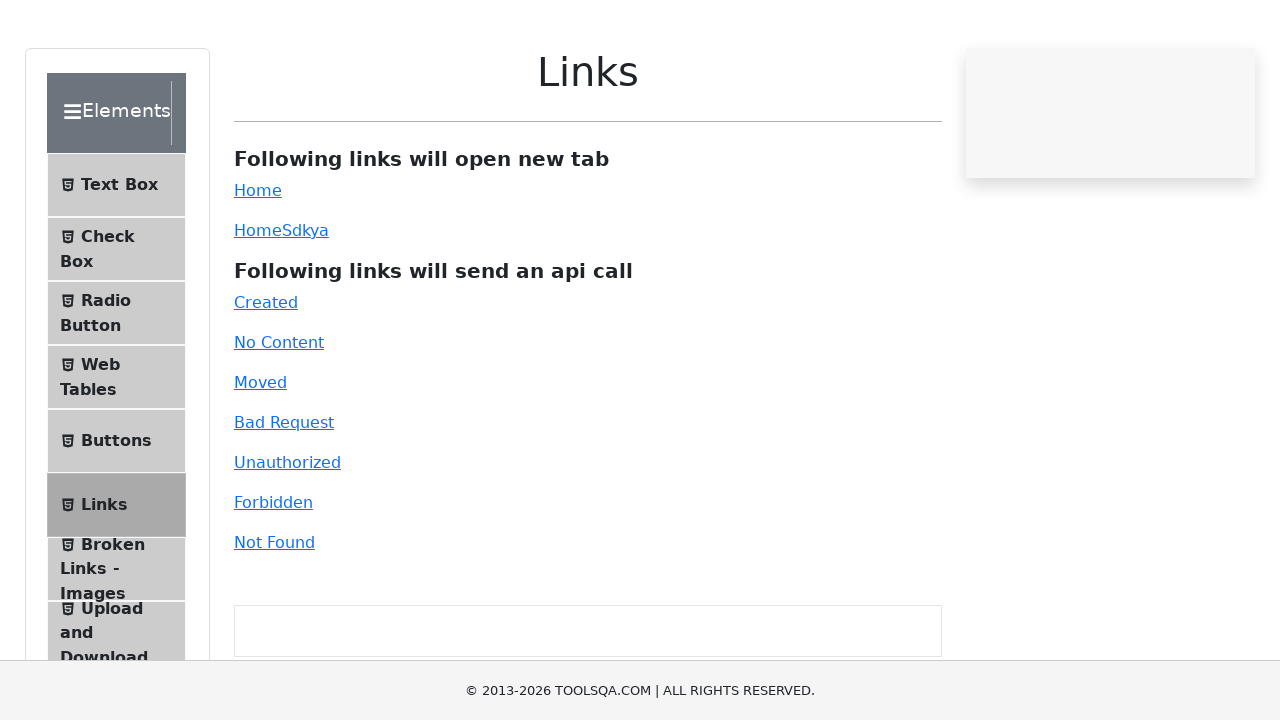

Clicked the simple Home link at (258, 266) on #simpleLink
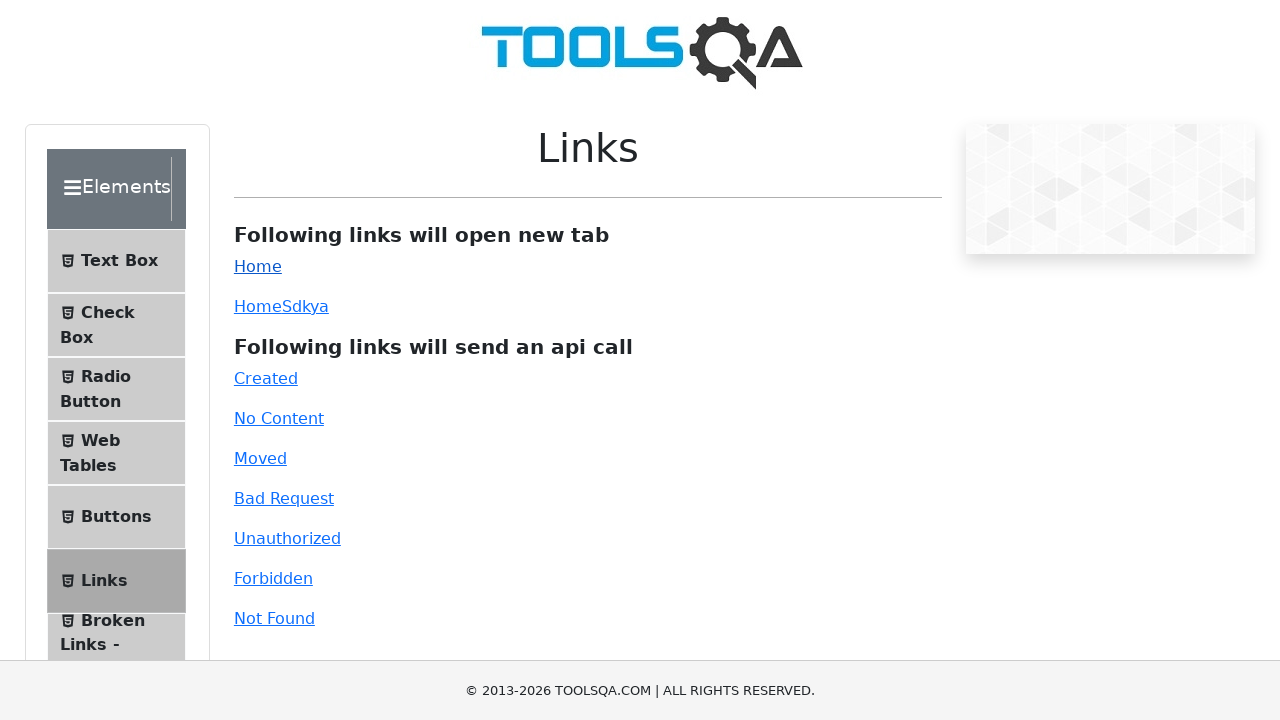

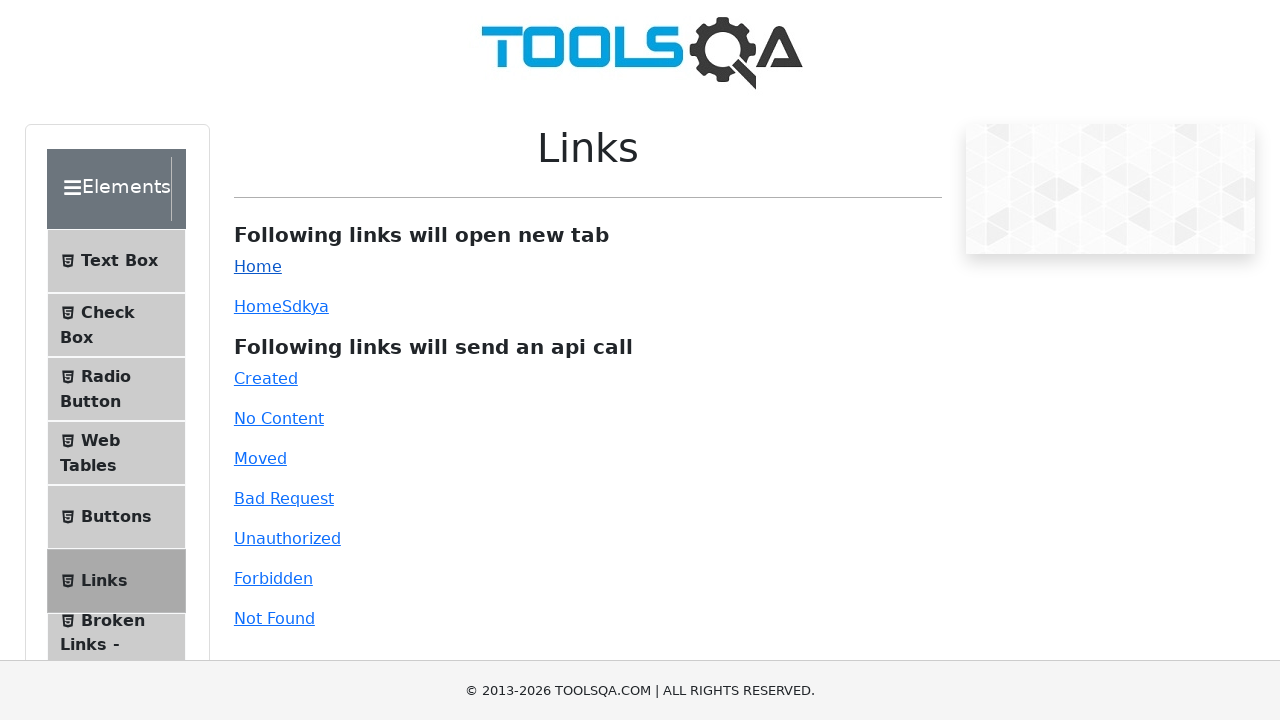